Tests jQuery UI menu navigation by hovering through nested menu items (Enabled -> Downloads -> PDF) and clicking on the PDF option

Starting URL: https://the-internet.herokuapp.com/jqueryui/menu#

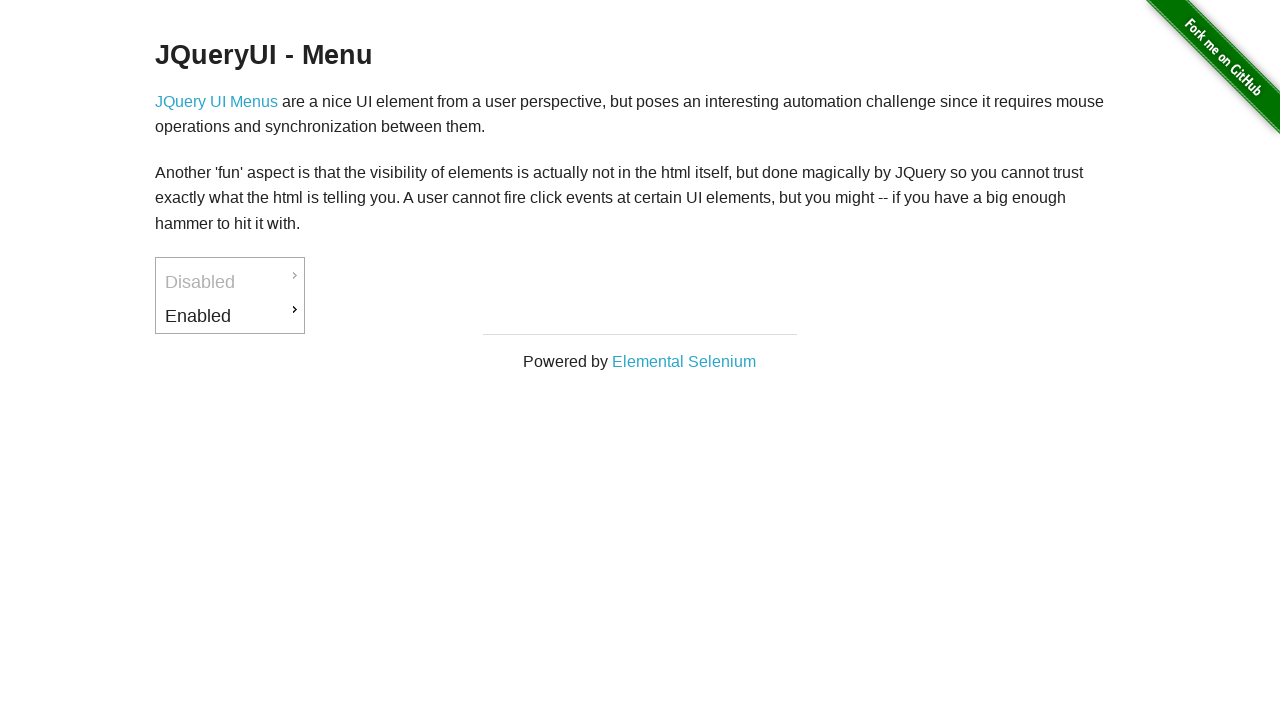

Located 'Enabled' menu item
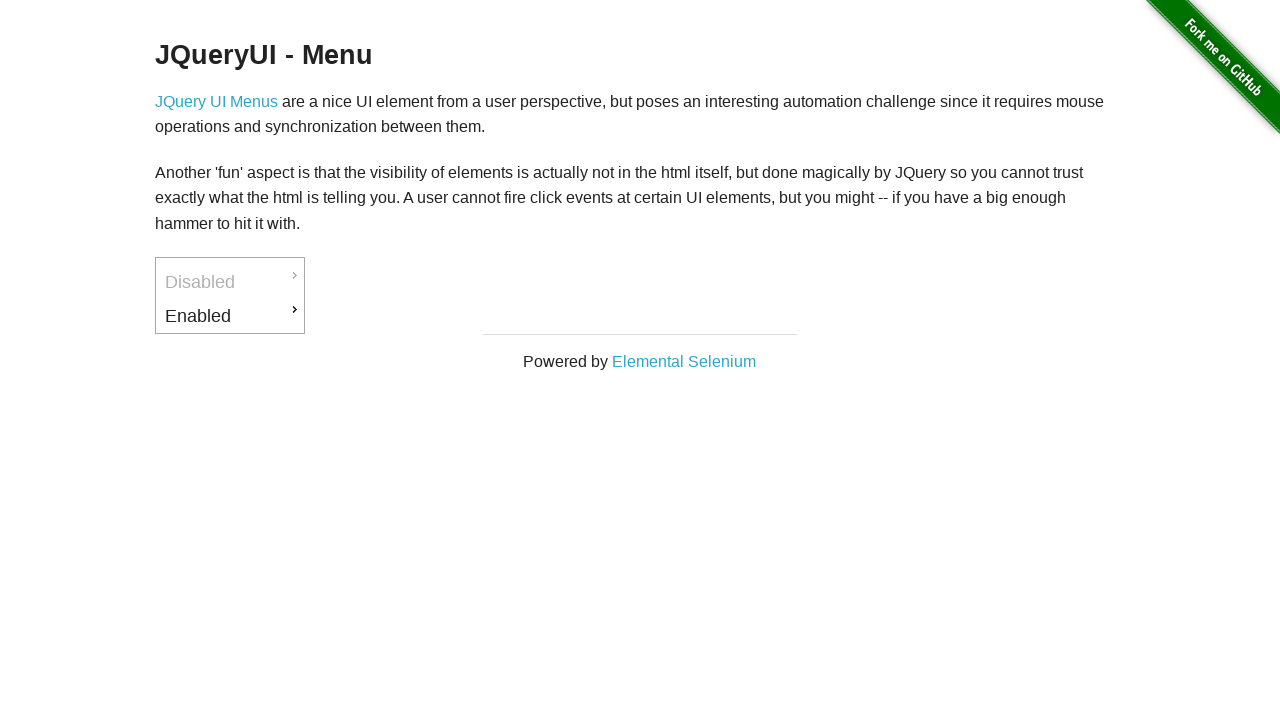

Located 'Downloads' submenu item
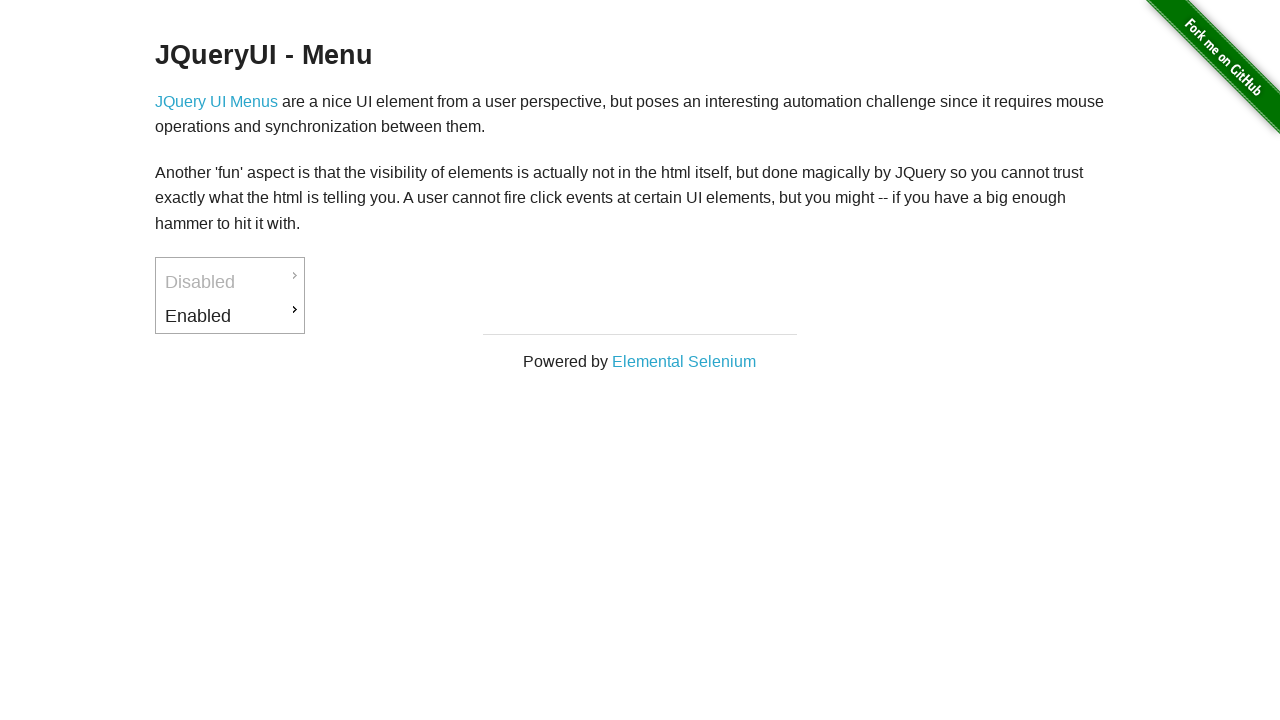

Located 'PDF' menu option
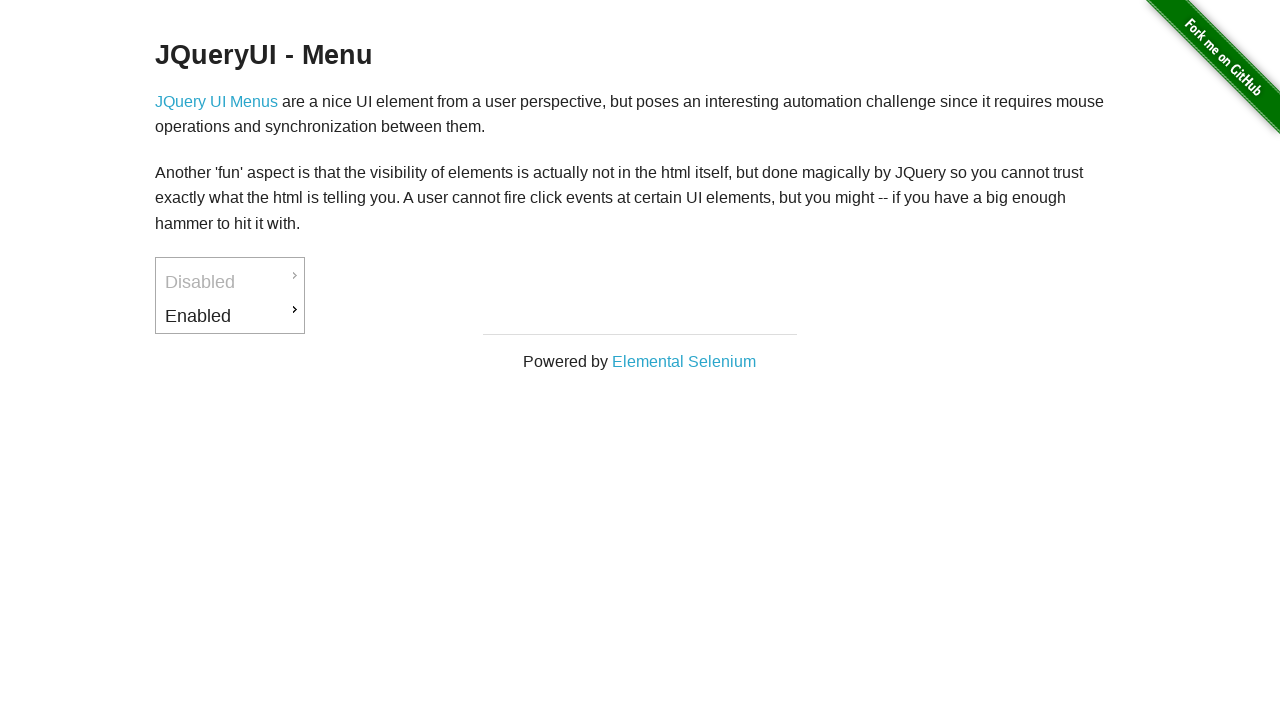

Hovered over 'Enabled' menu item to reveal submenu at (230, 316) on xpath=//a[text()='Enabled']
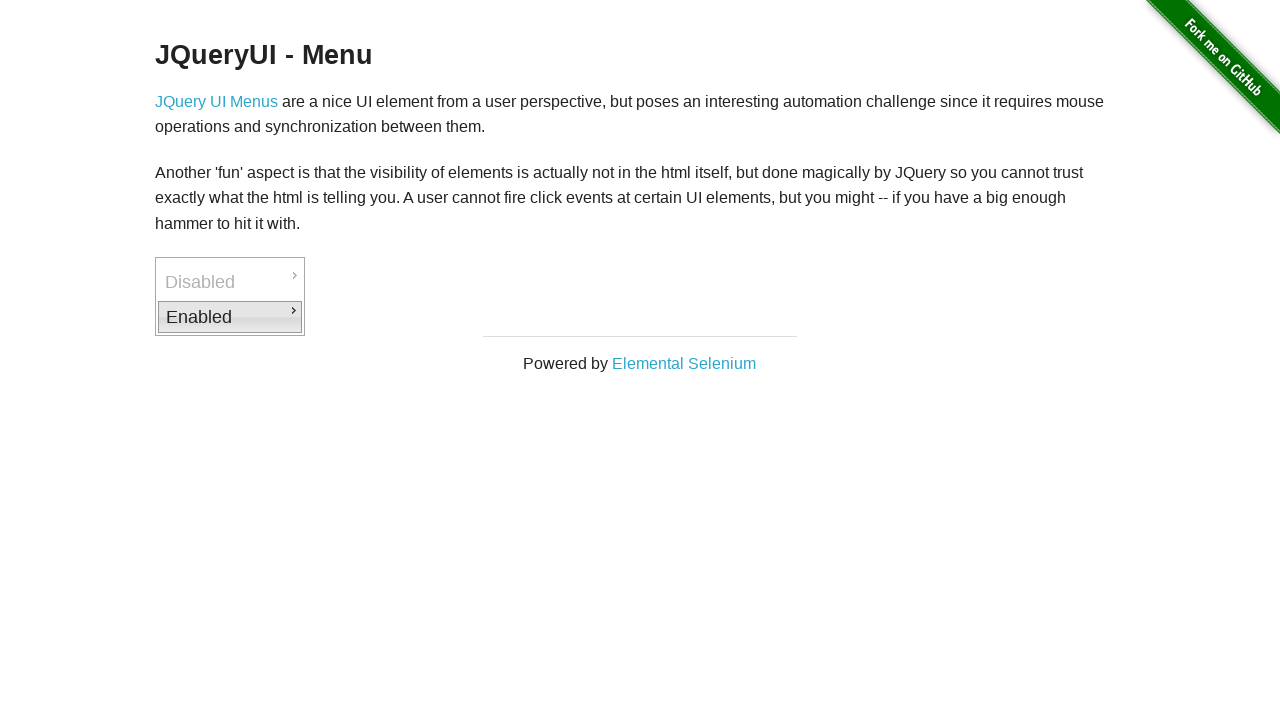

Waited for submenu to appear after hovering on Enabled
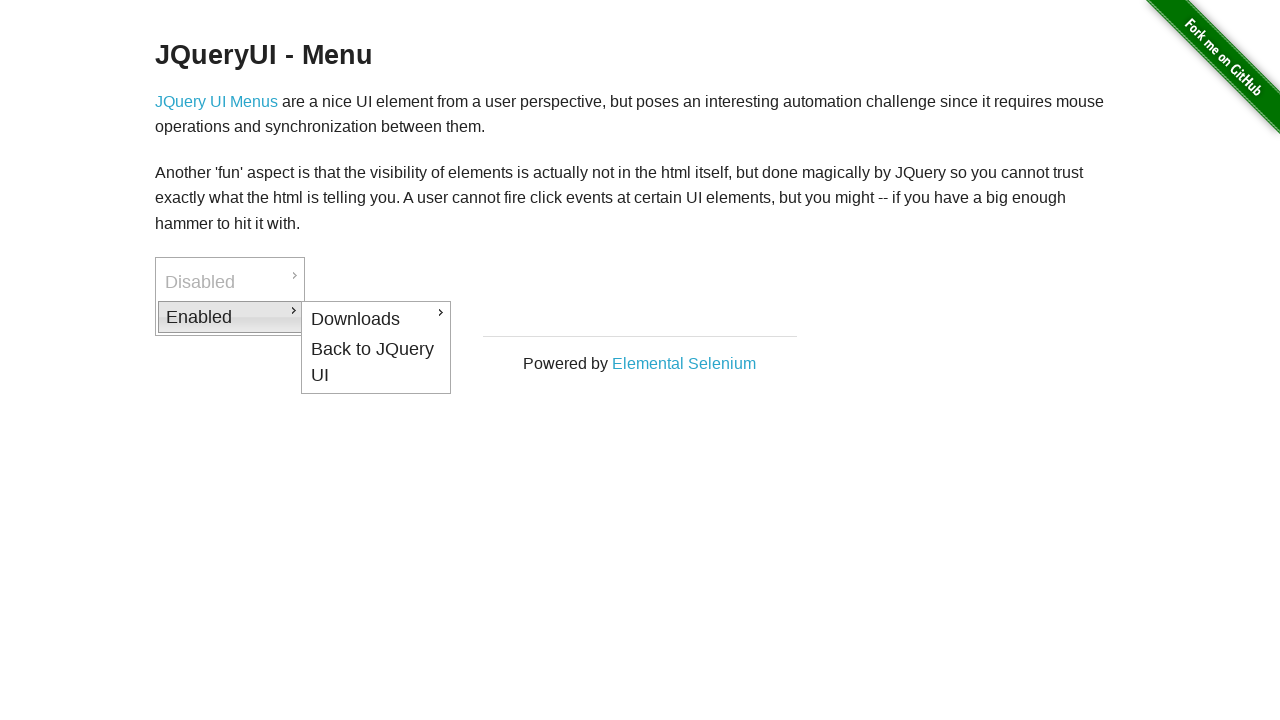

Hovered over 'Downloads' submenu item to reveal nested menu at (376, 319) on xpath=//a[text()='Downloads']
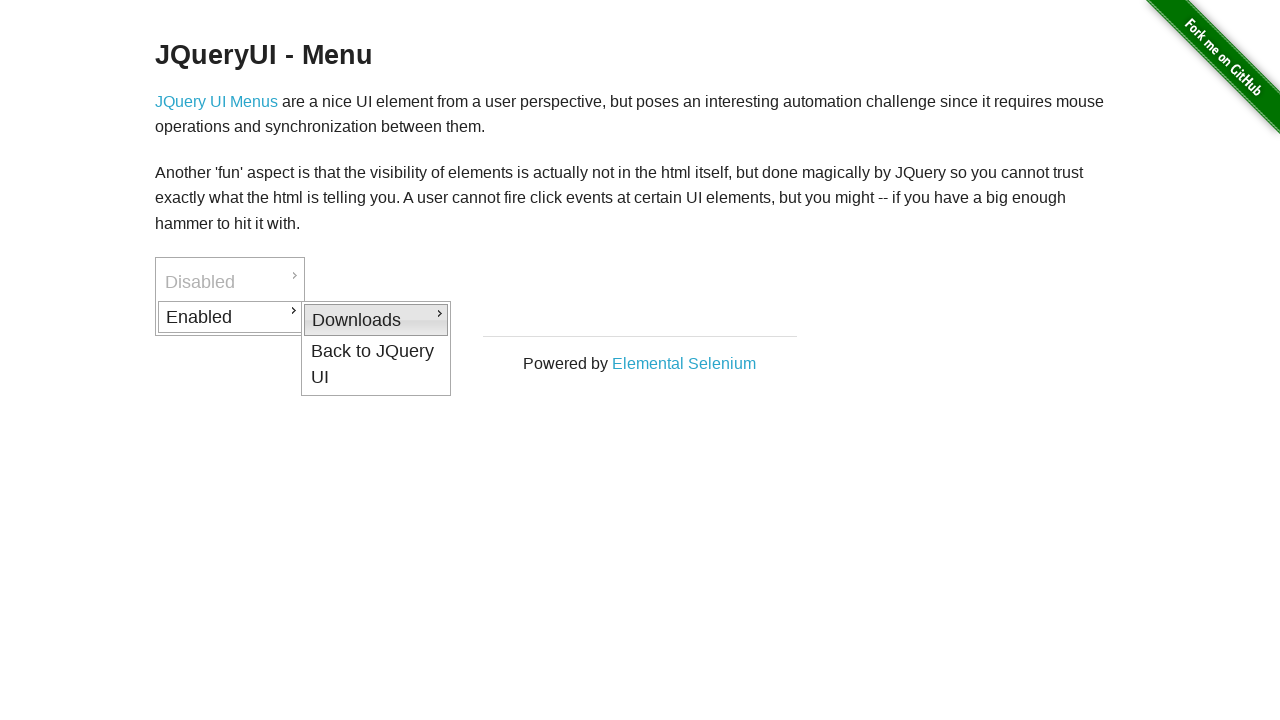

Waited for nested submenu to appear after hovering on Downloads
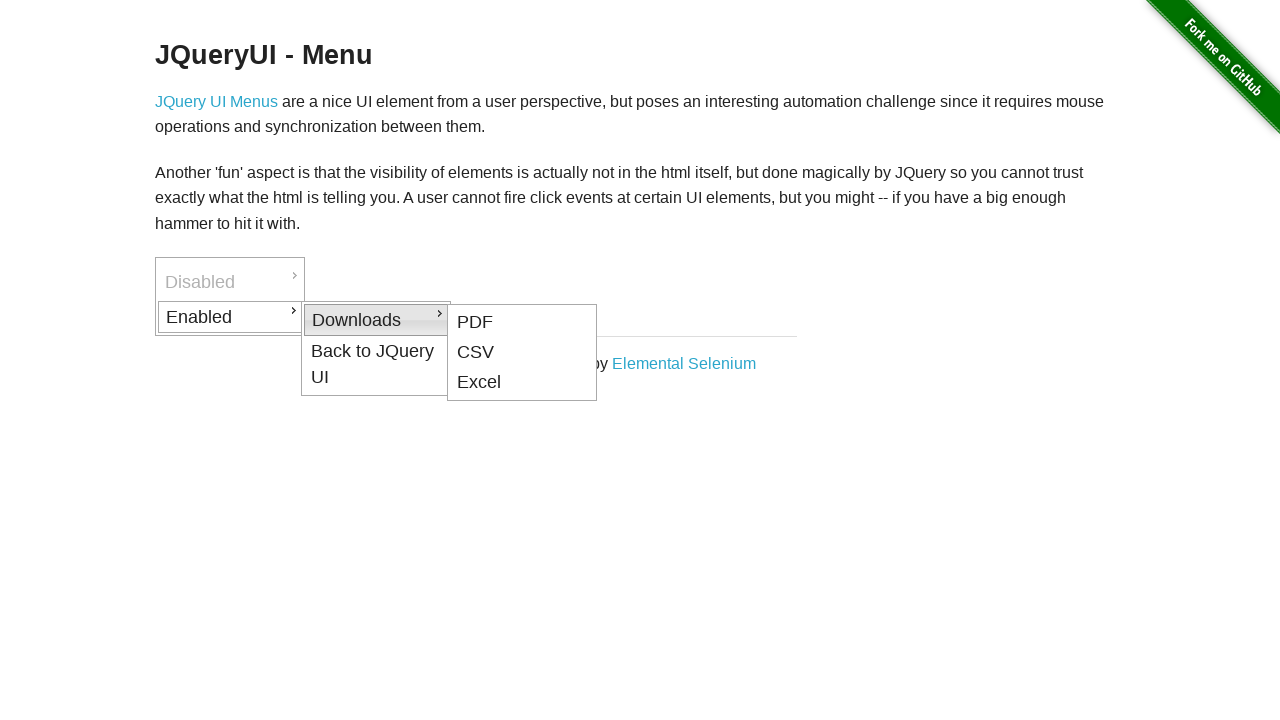

Clicked on 'PDF' option from nested menu at (522, 322) on xpath=//a[text()='PDF']
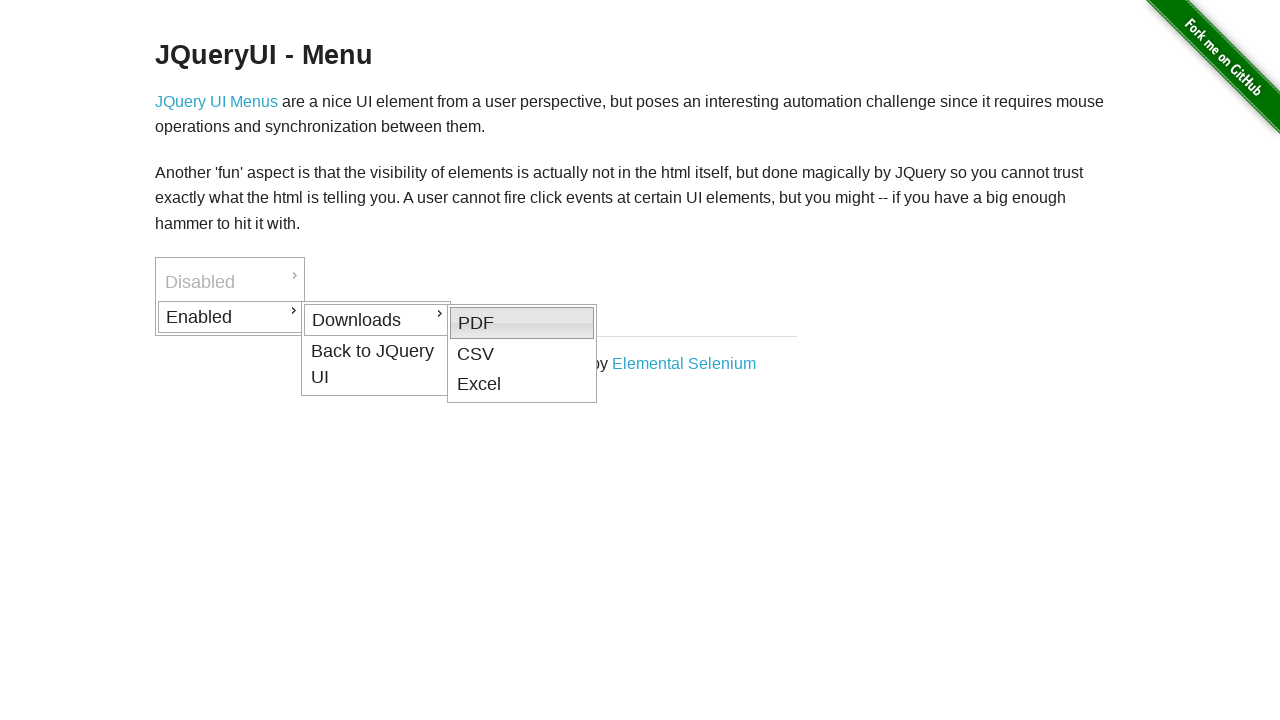

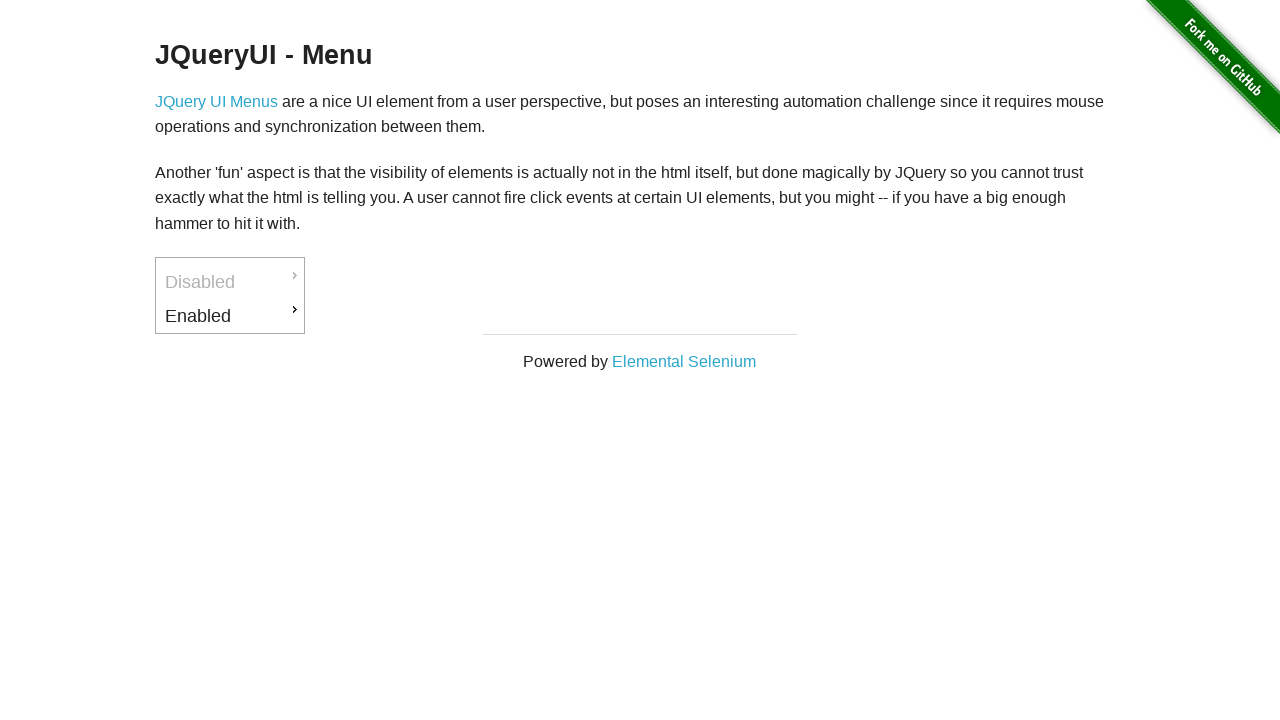